Tests clicking on dynamically generated buttons with varying text content

Starting URL: https://the-internet.herokuapp.com/challenging_dom

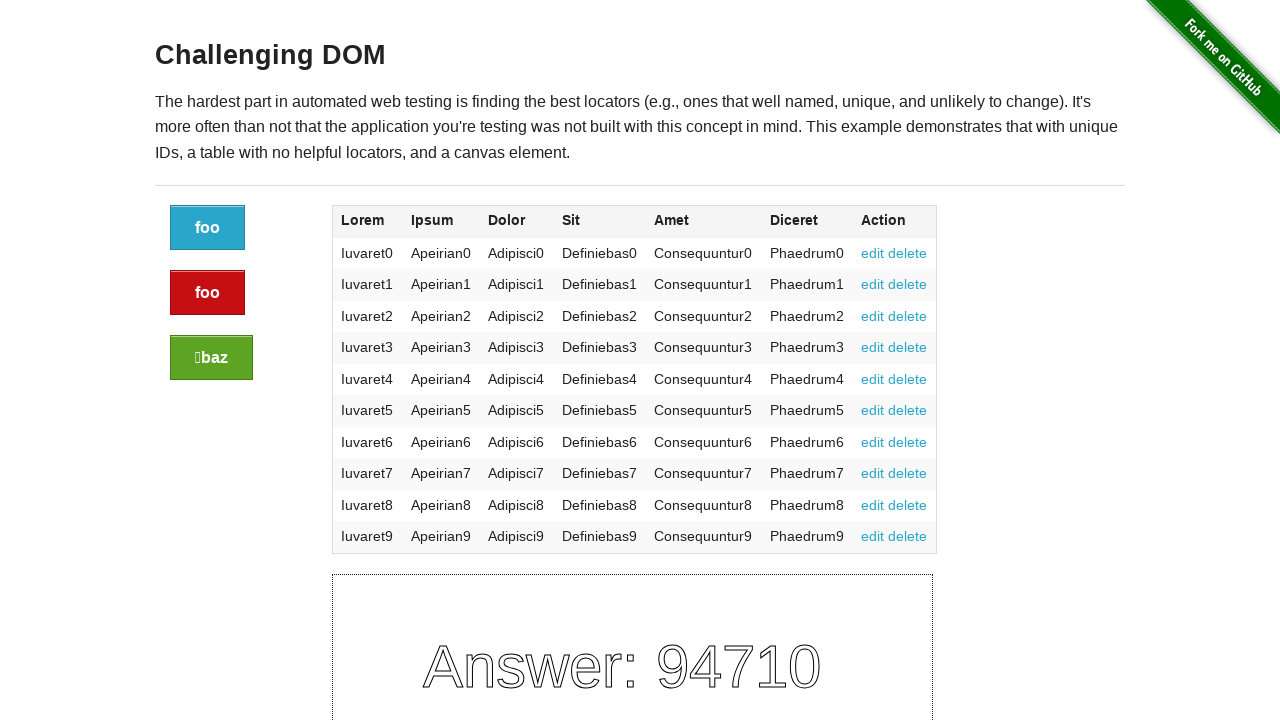

Waited for challenging DOM content to load
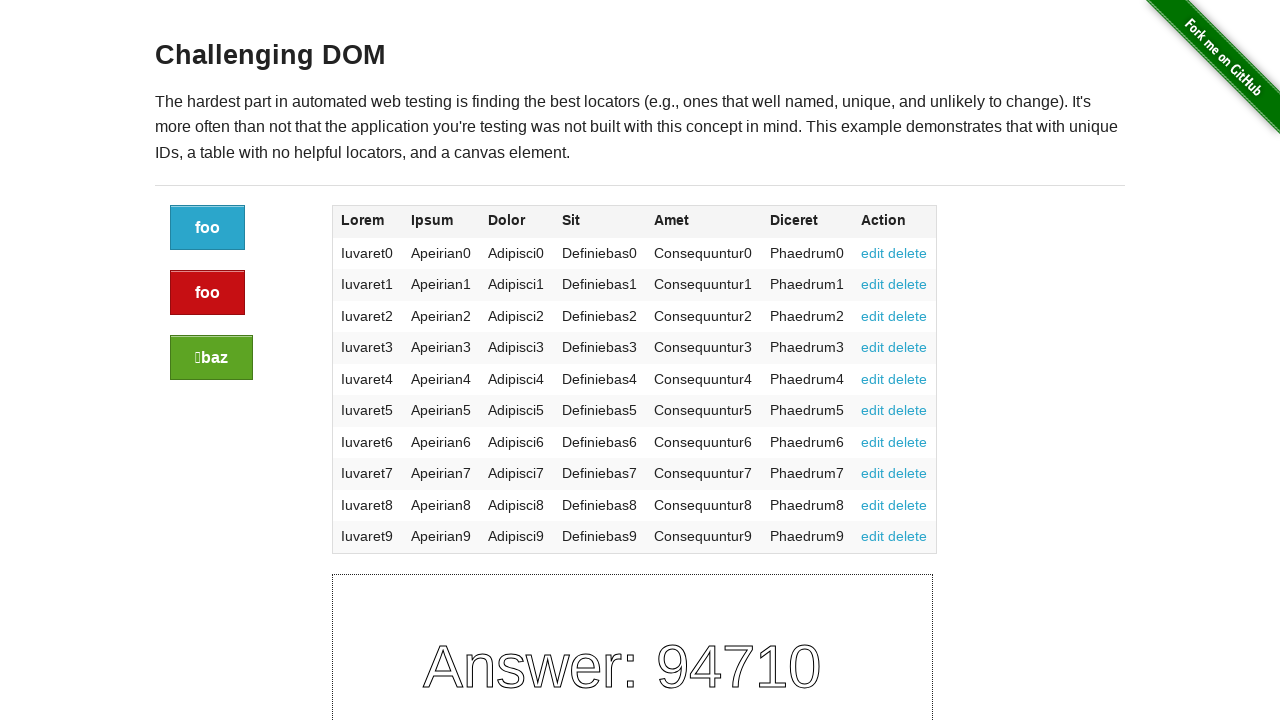

Clicked dynamically generated button with varying text content (foo/bar/baz/qux) at (208, 228) on xpath=//*[contains(text(),'foo') or contains(text(),'bar') or contains(text(),'b
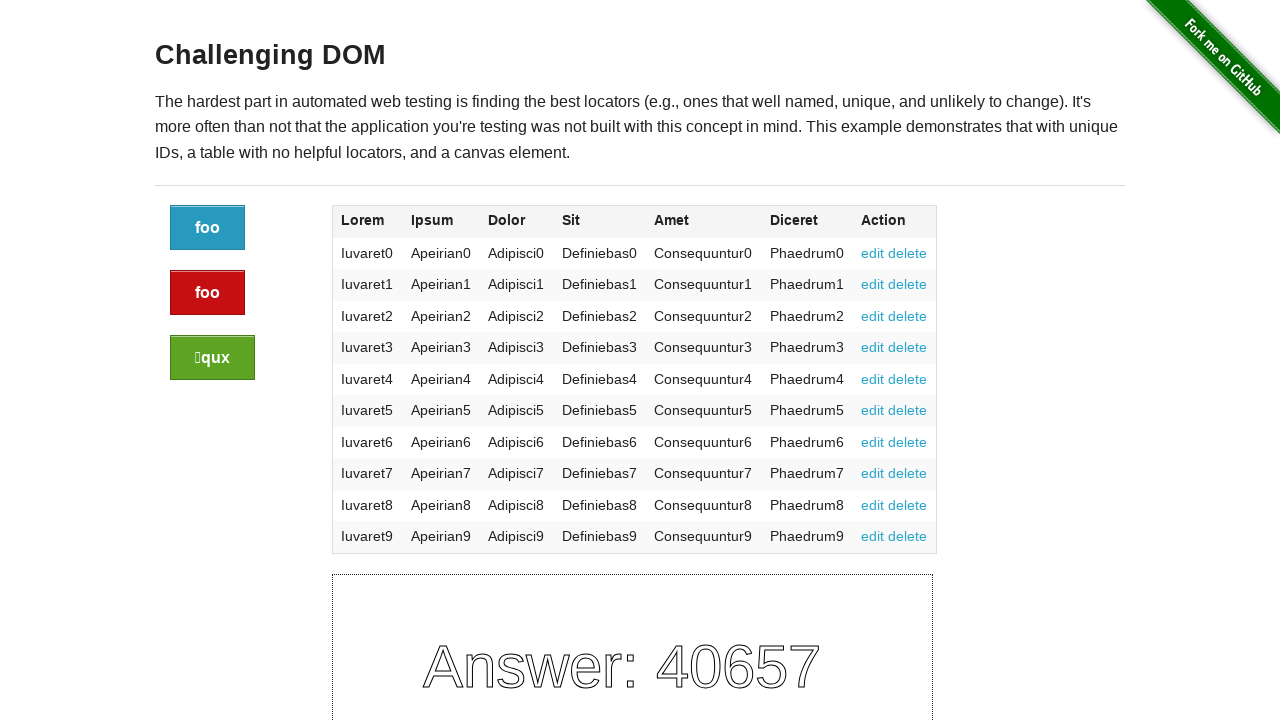

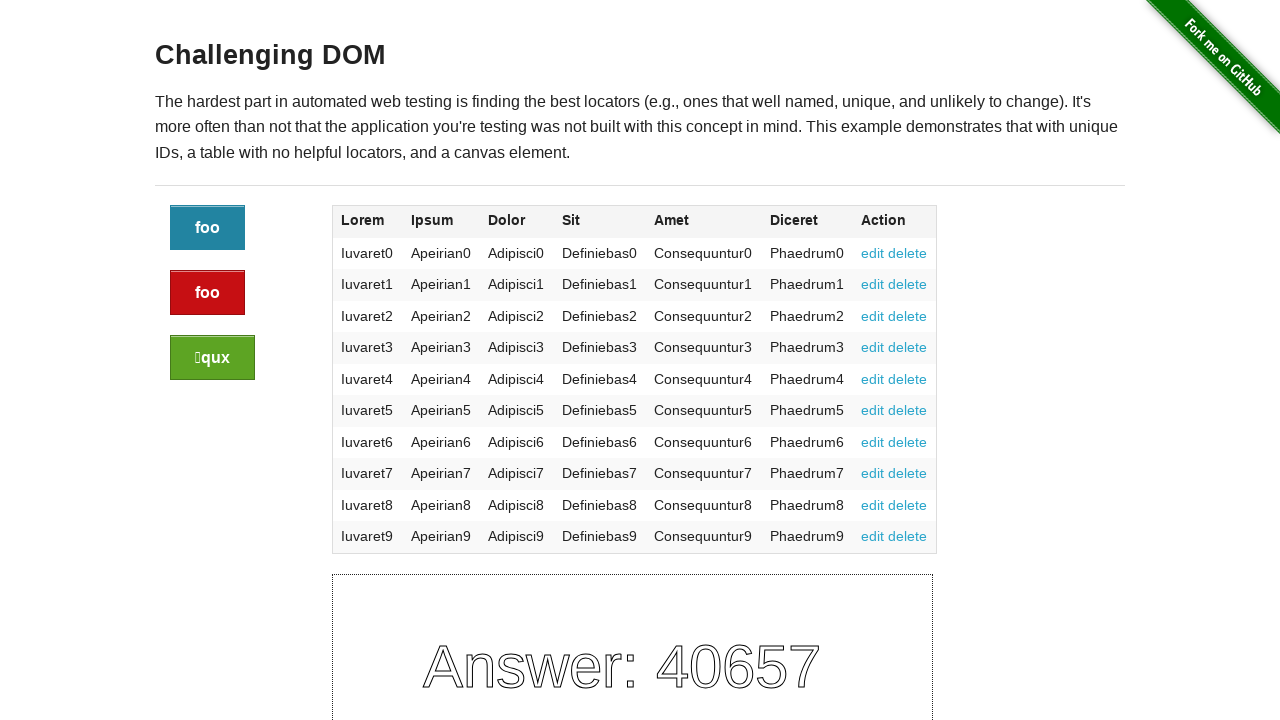